Automates a checkers game by making five legal moves as the orange player, including capturing a blue piece, then restarts the game and confirms the restart was successful.

Starting URL: https://www.gamesforthebrain.com/game/checkers/

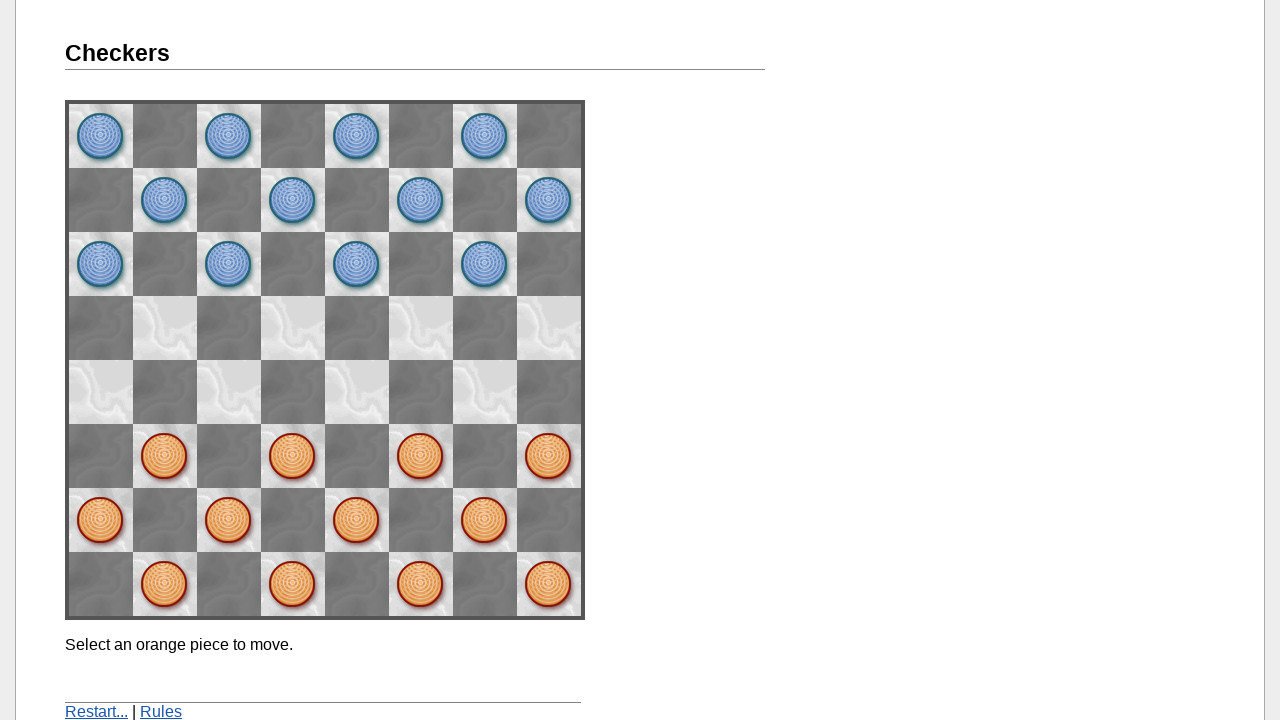

Clicked orange piece at position (6, 2) at (165, 456) on [name='space62']
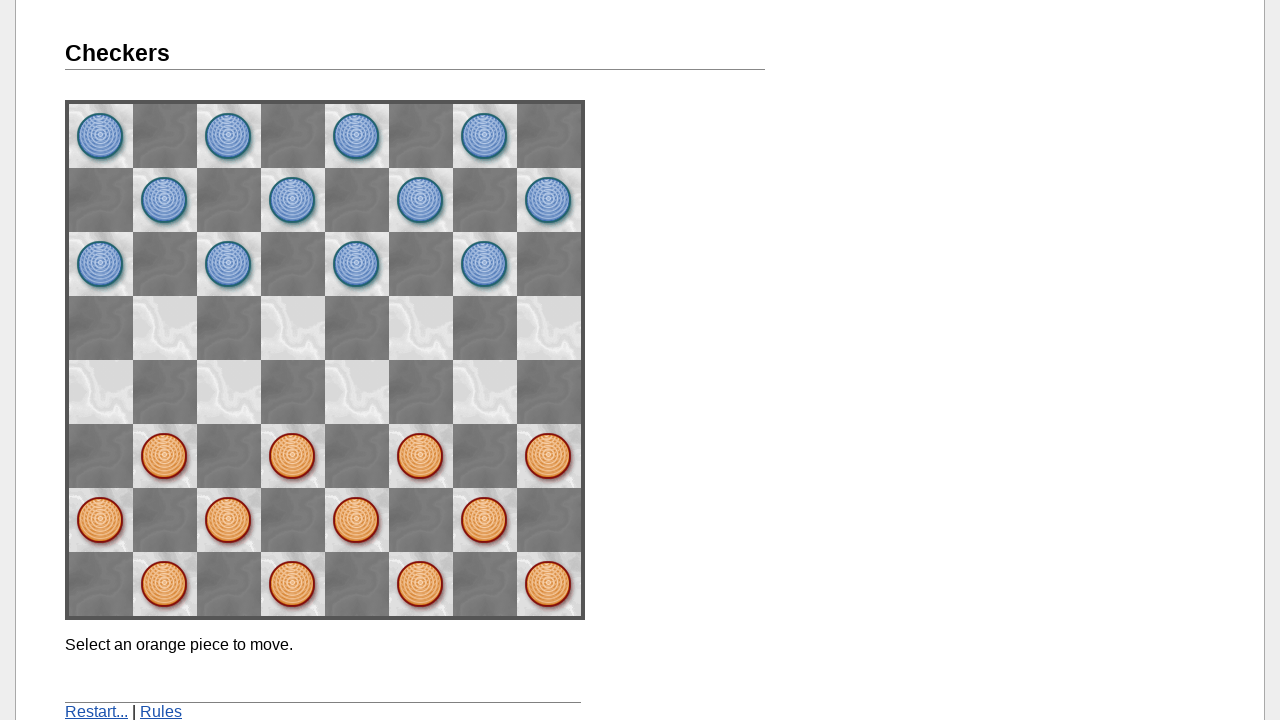

Moved piece to destination (5, 3) at (229, 392) on [name='space53']
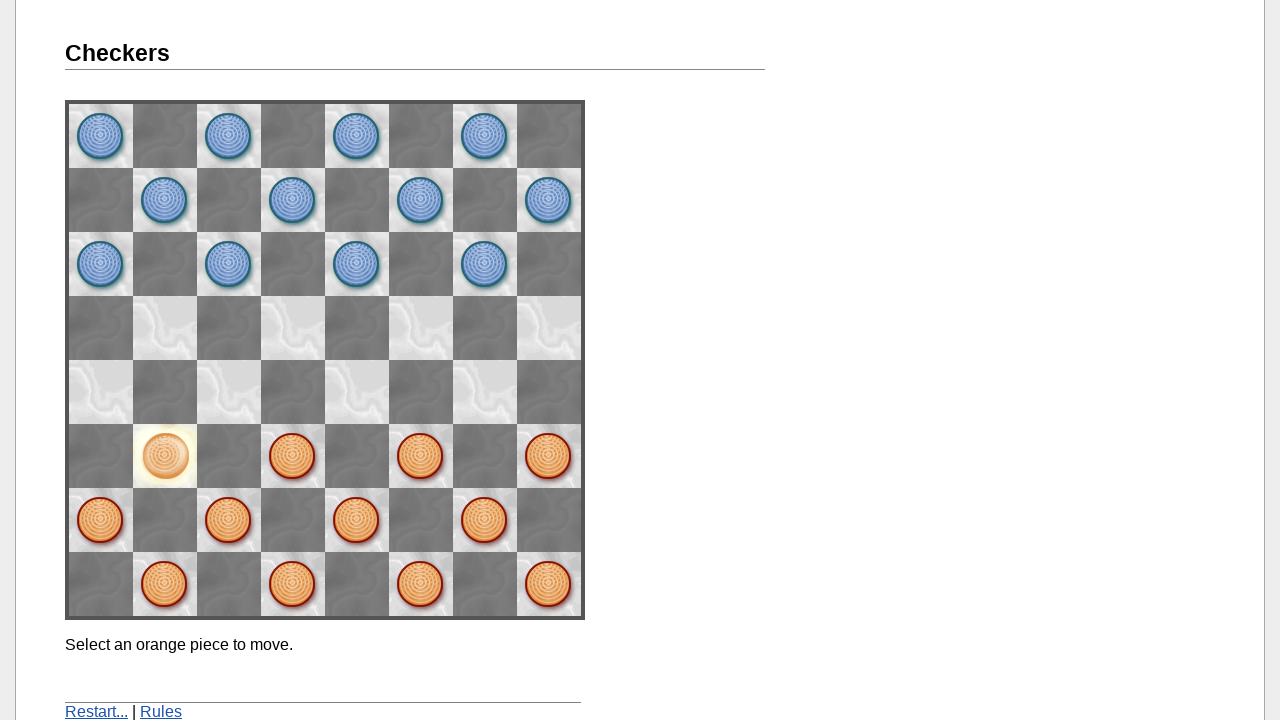

Waited 3 seconds for game processing and AI response
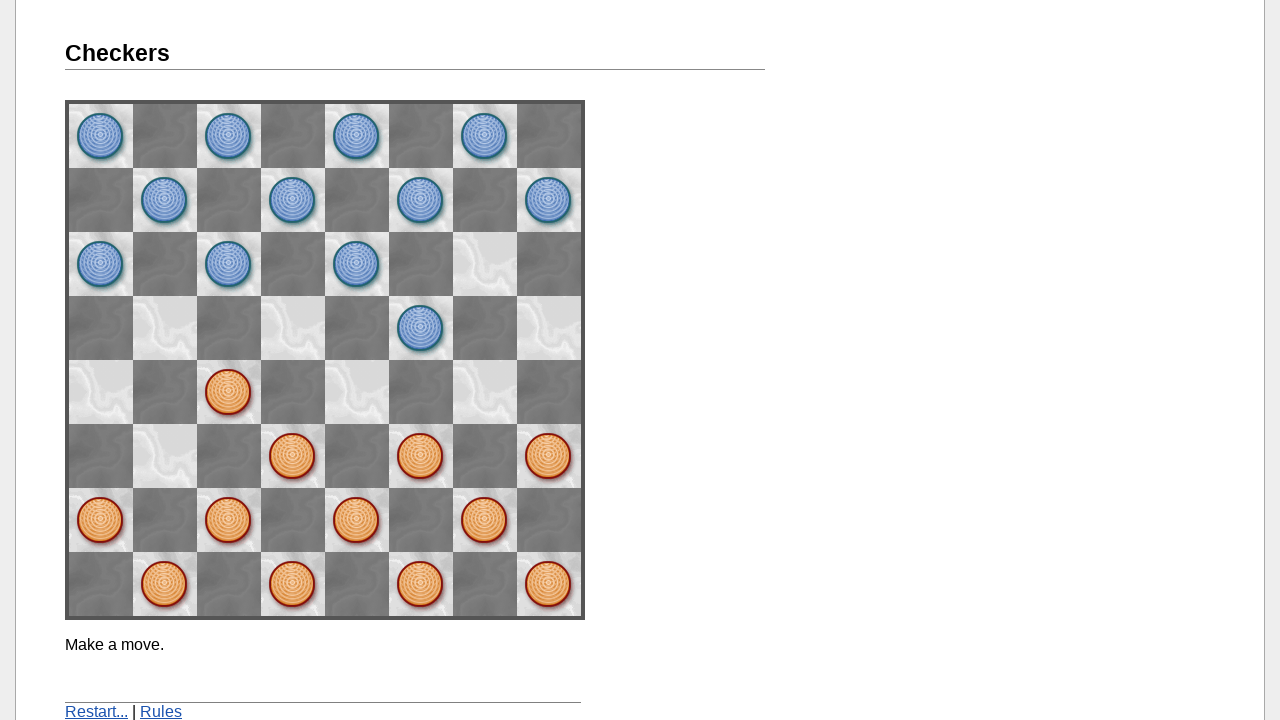

Confirmed 'Make a move' message appeared
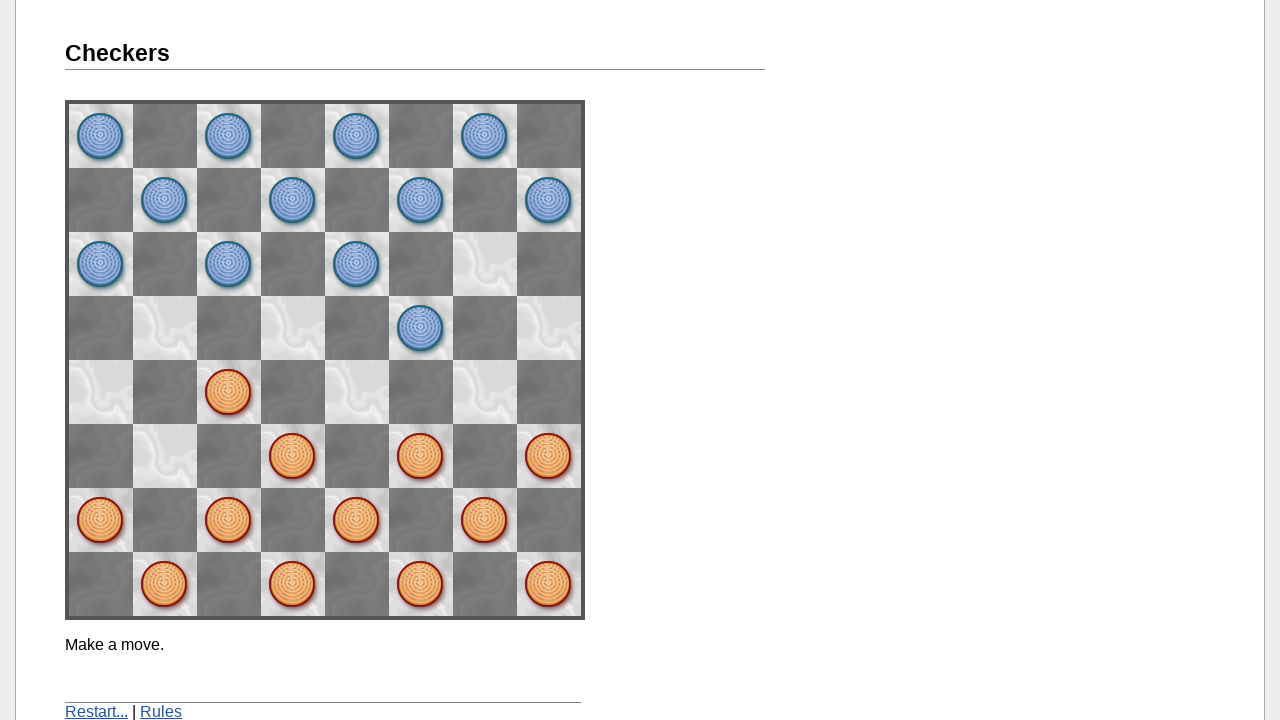

Clicked orange piece at position (2, 2) at (421, 456) on [name='space22']
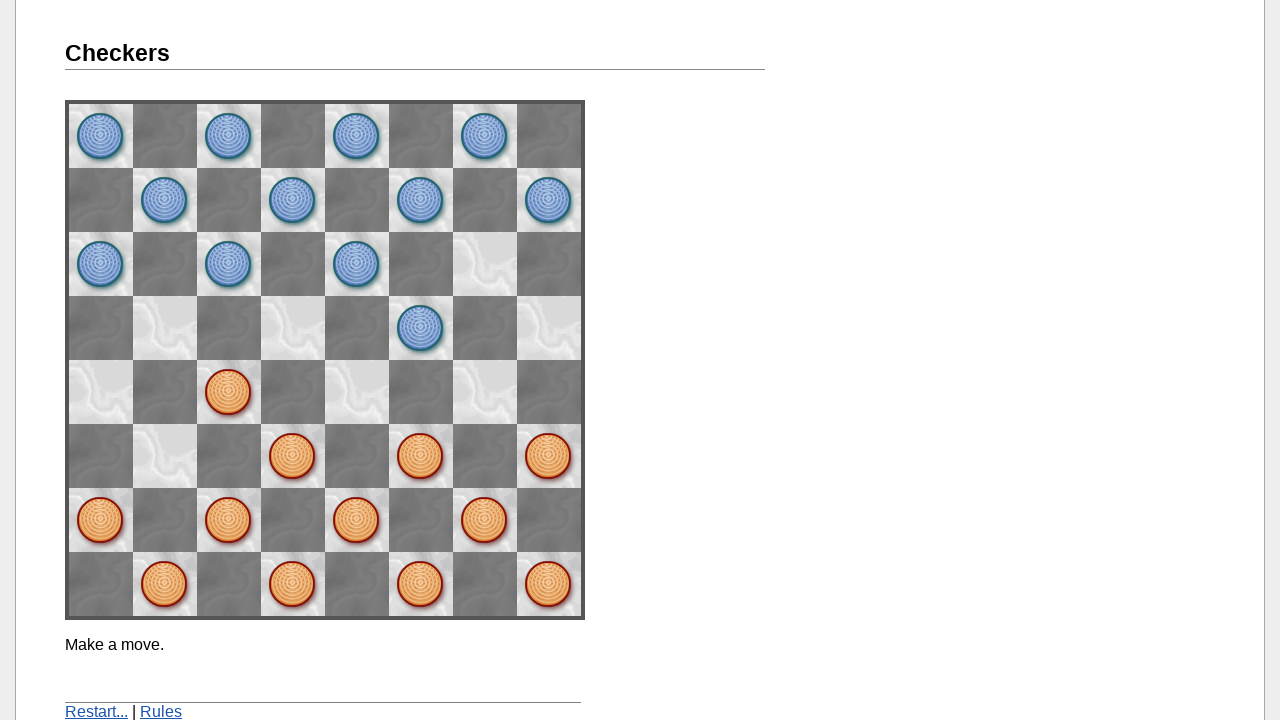

Moved piece to destination (3, 3) at (357, 392) on [name='space33']
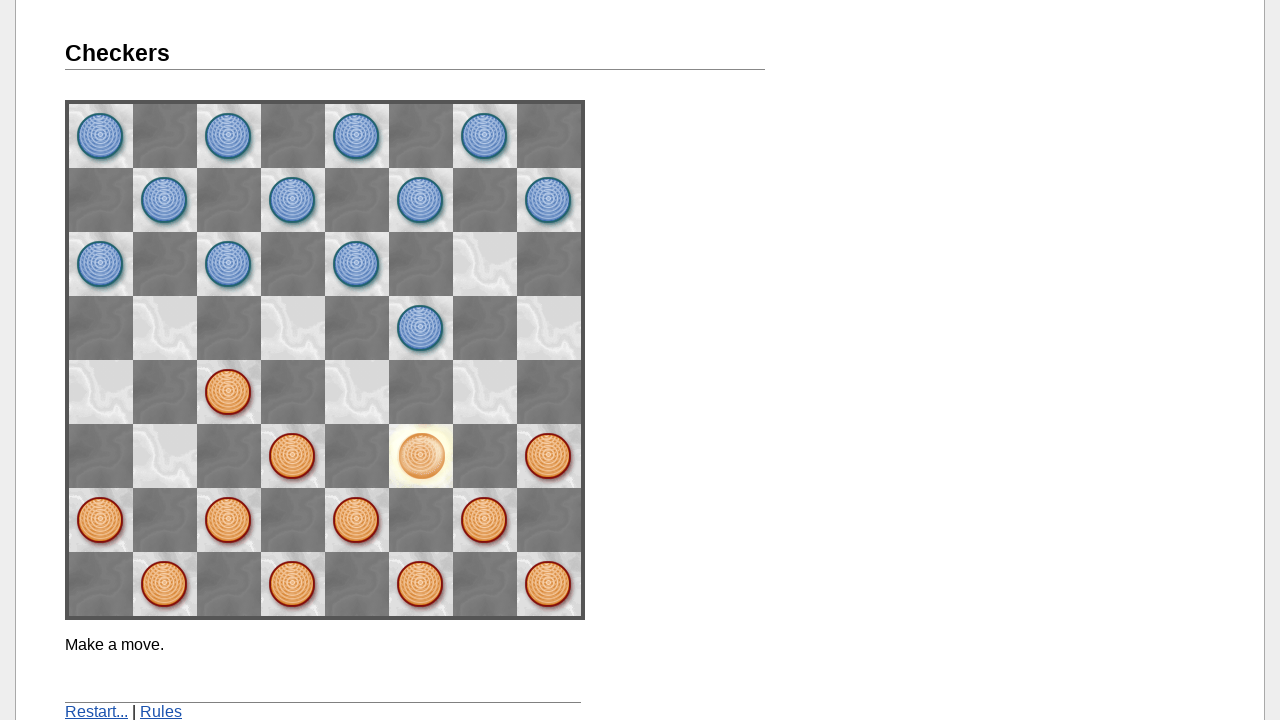

Waited 3 seconds for game processing and AI response
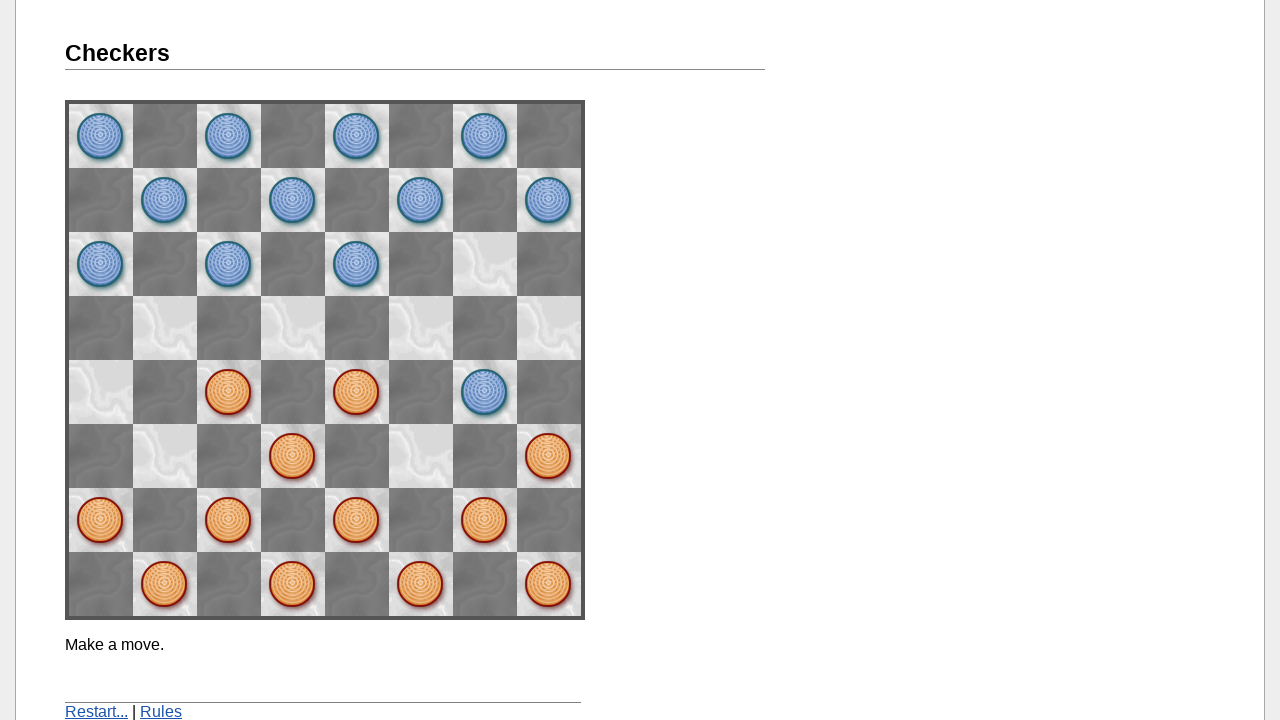

Confirmed 'Make a move' message appeared
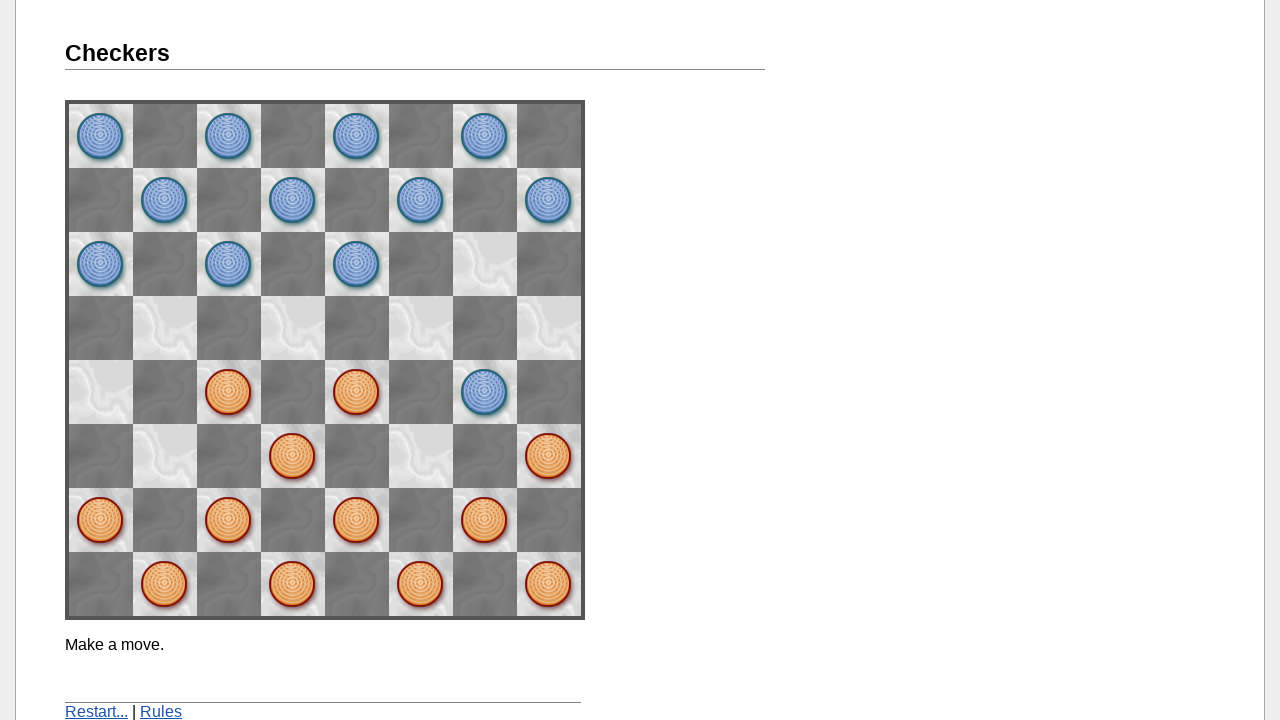

Clicked orange piece at position (1, 1) at (485, 520) on [name='space11']
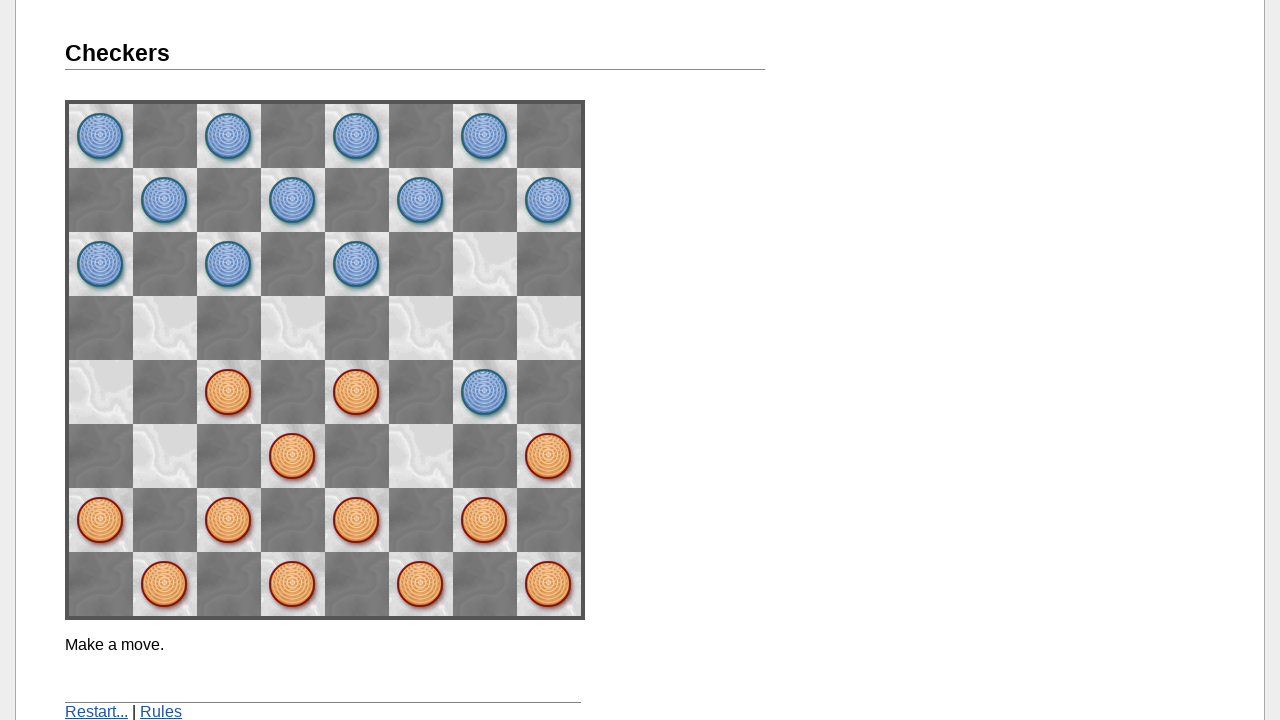

Moved piece to destination (2, 2) at (421, 456) on [name='space22']
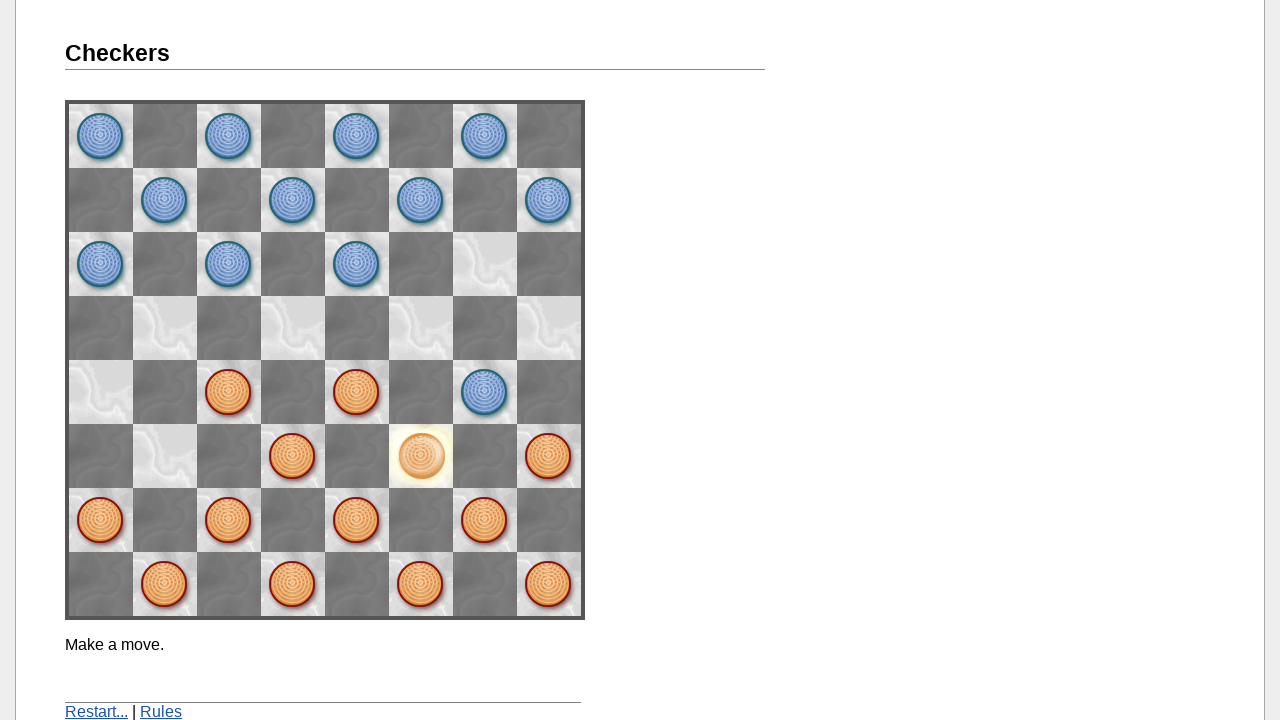

Waited 3 seconds for game processing and AI response
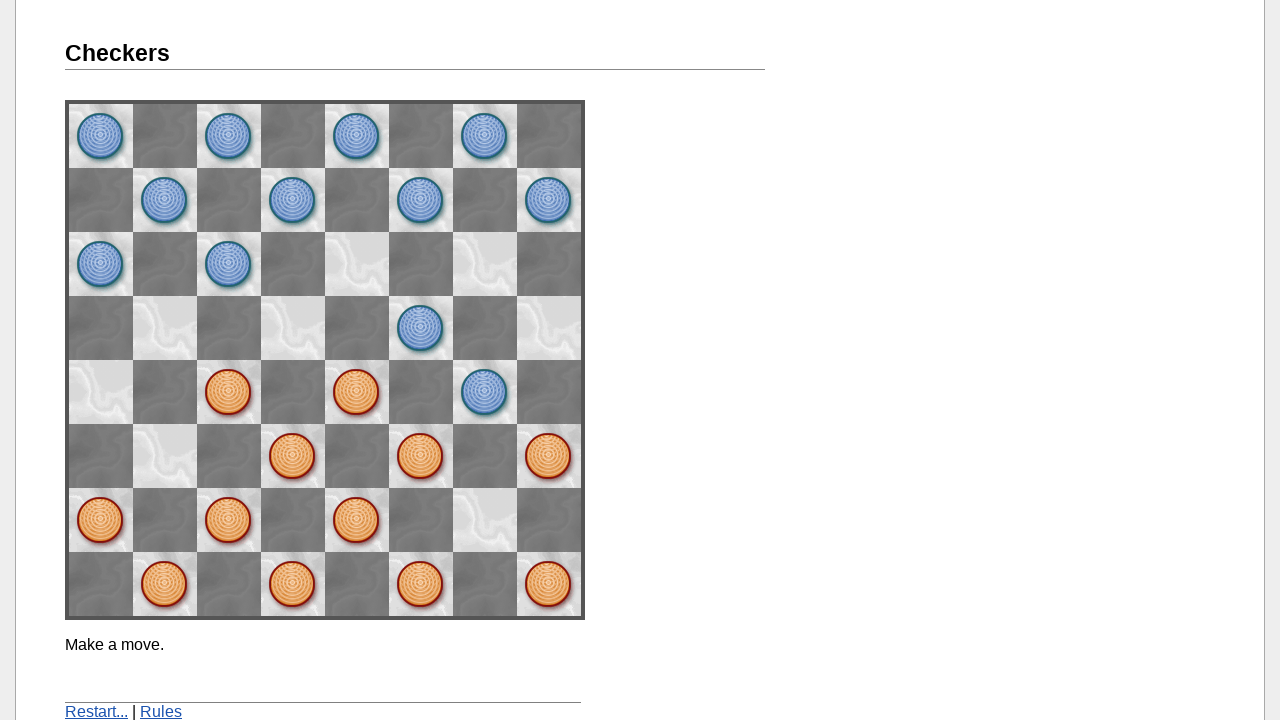

Confirmed 'Make a move' message appeared
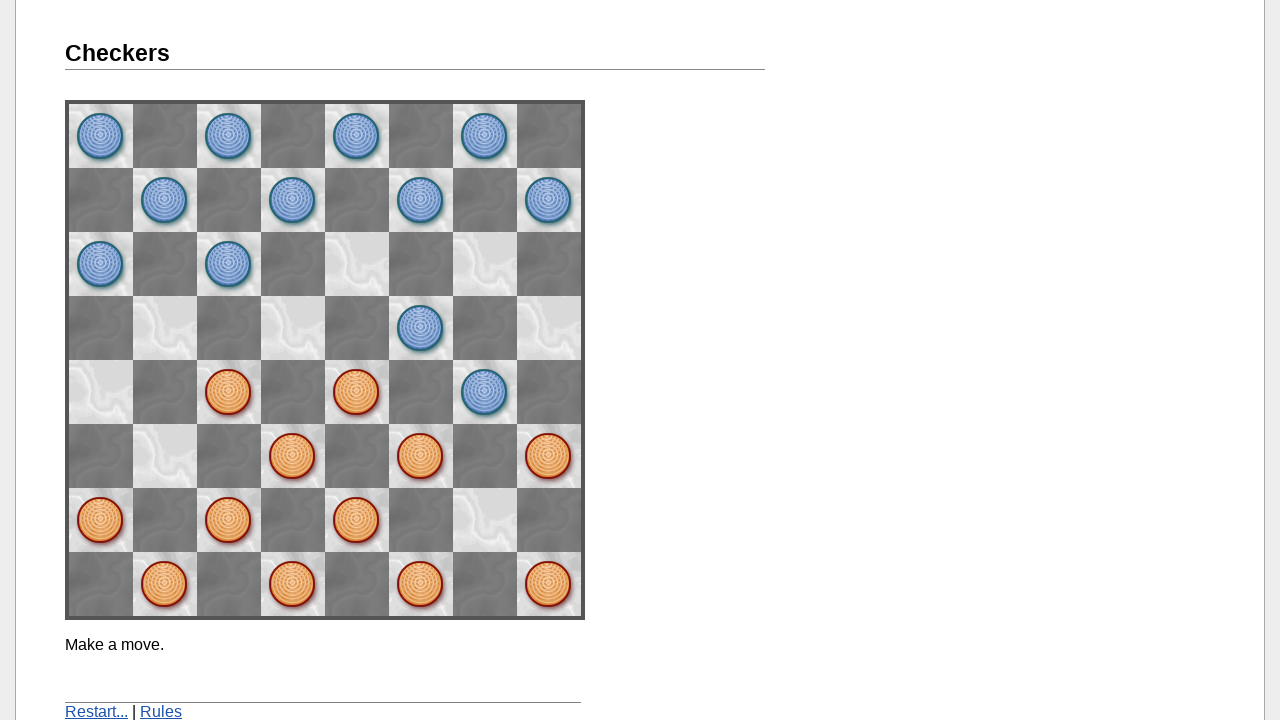

Clicked orange piece at position (2, 2) at (421, 456) on [name='space22']
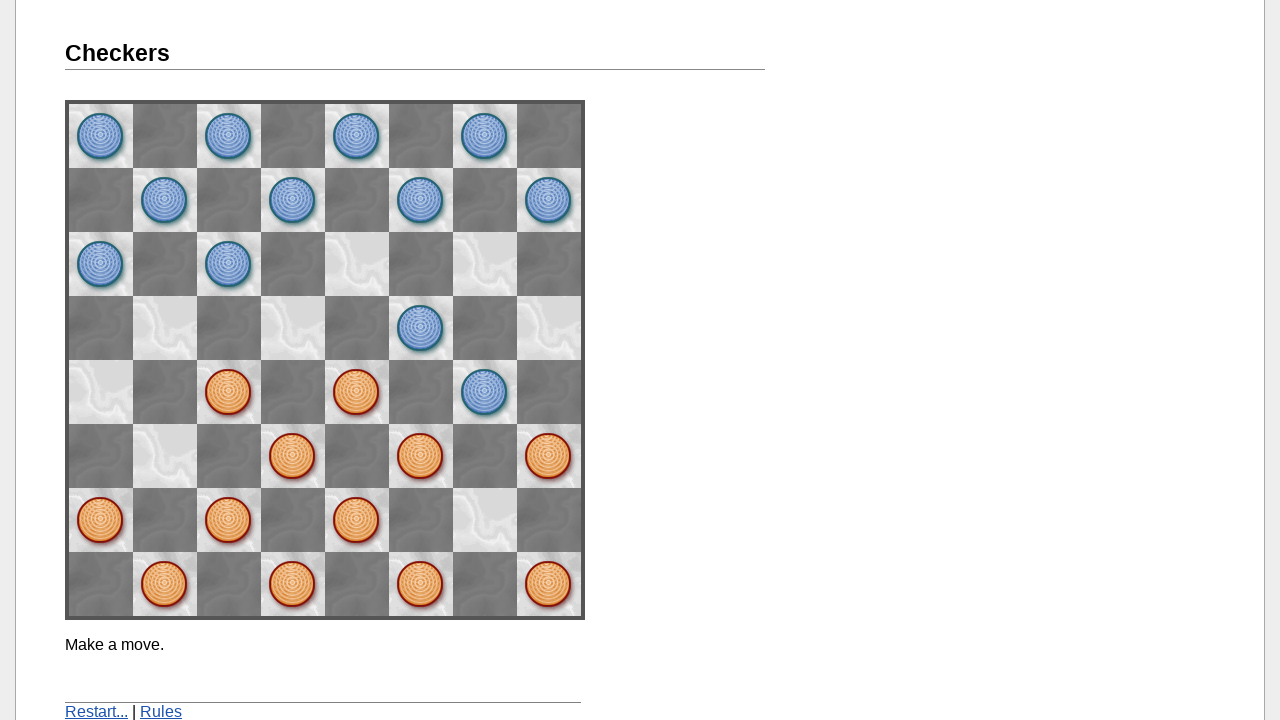

Moved piece to destination (0, 4) at (549, 328) on [name='space04']
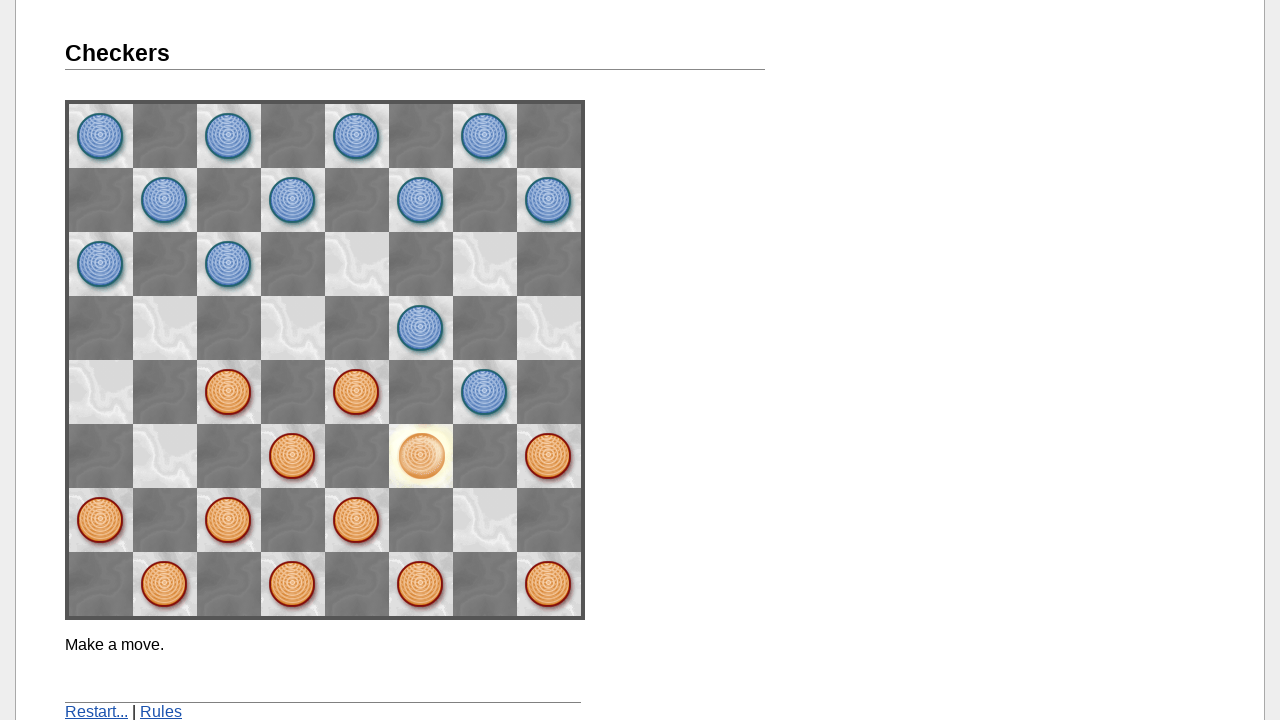

Waited 3 seconds for game processing and AI response
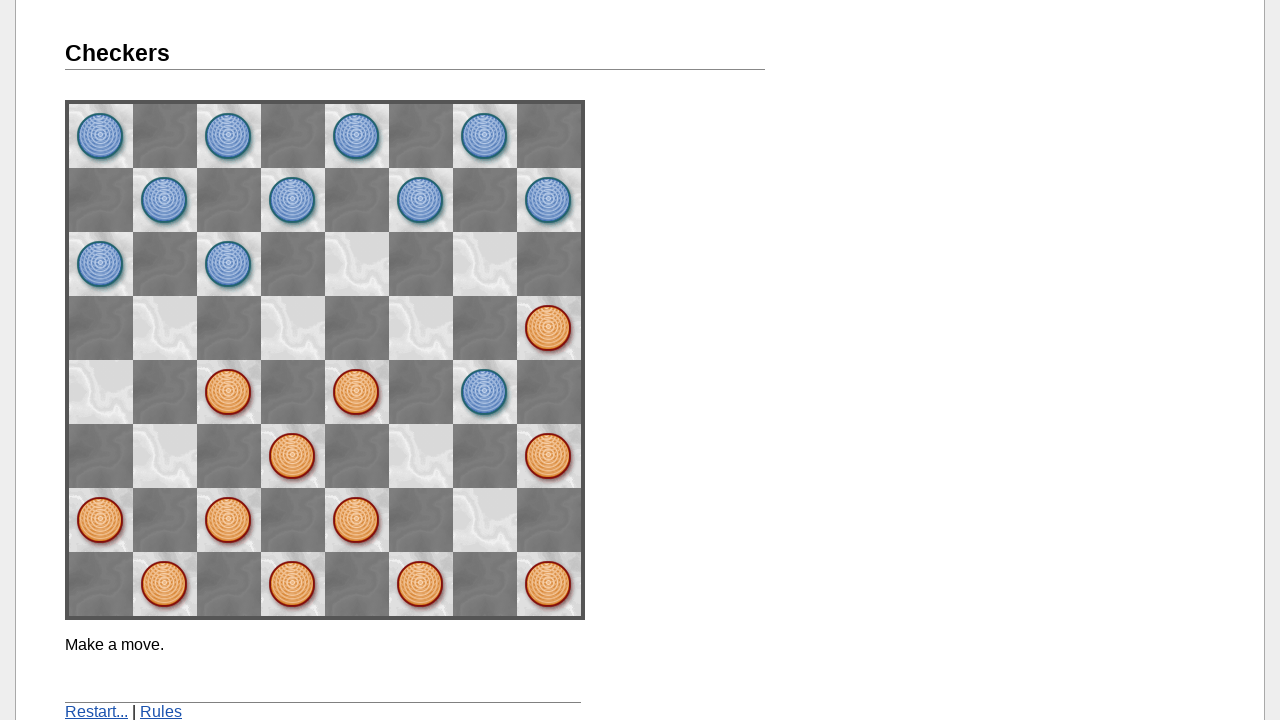

Confirmed 'Make a move' message appeared
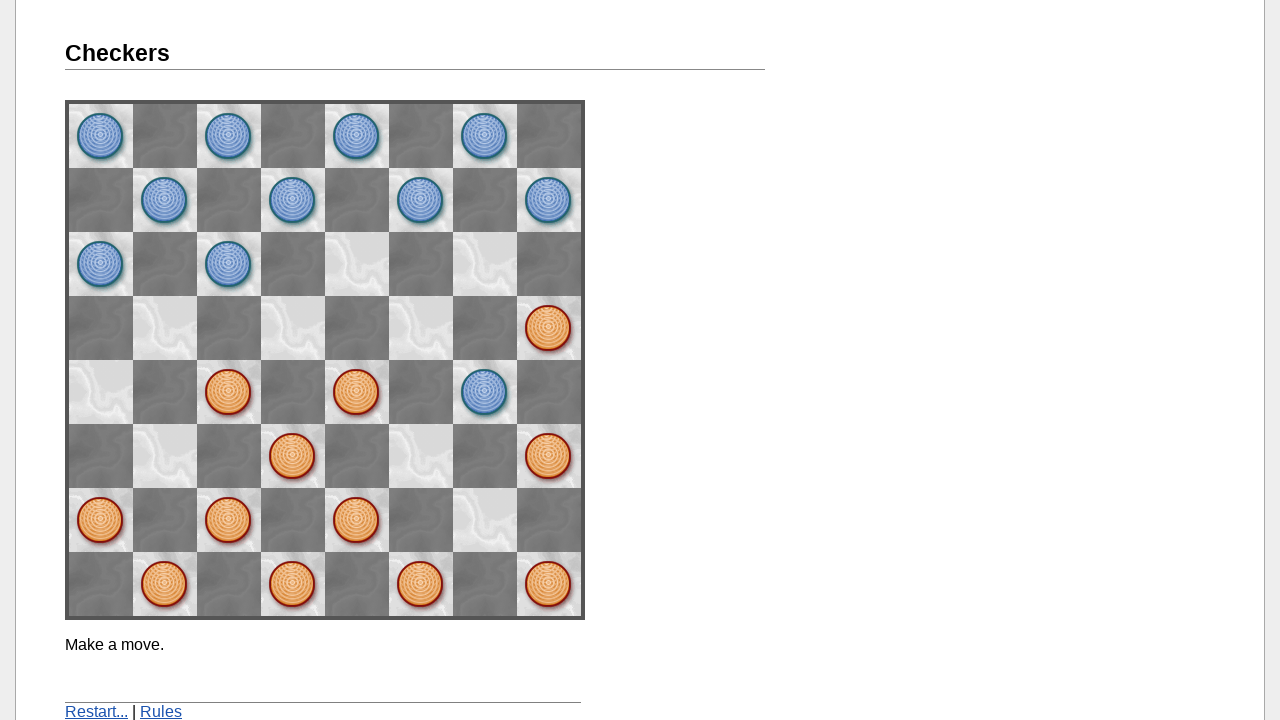

Clicked orange piece at position (0, 2) at (549, 456) on [name='space02']
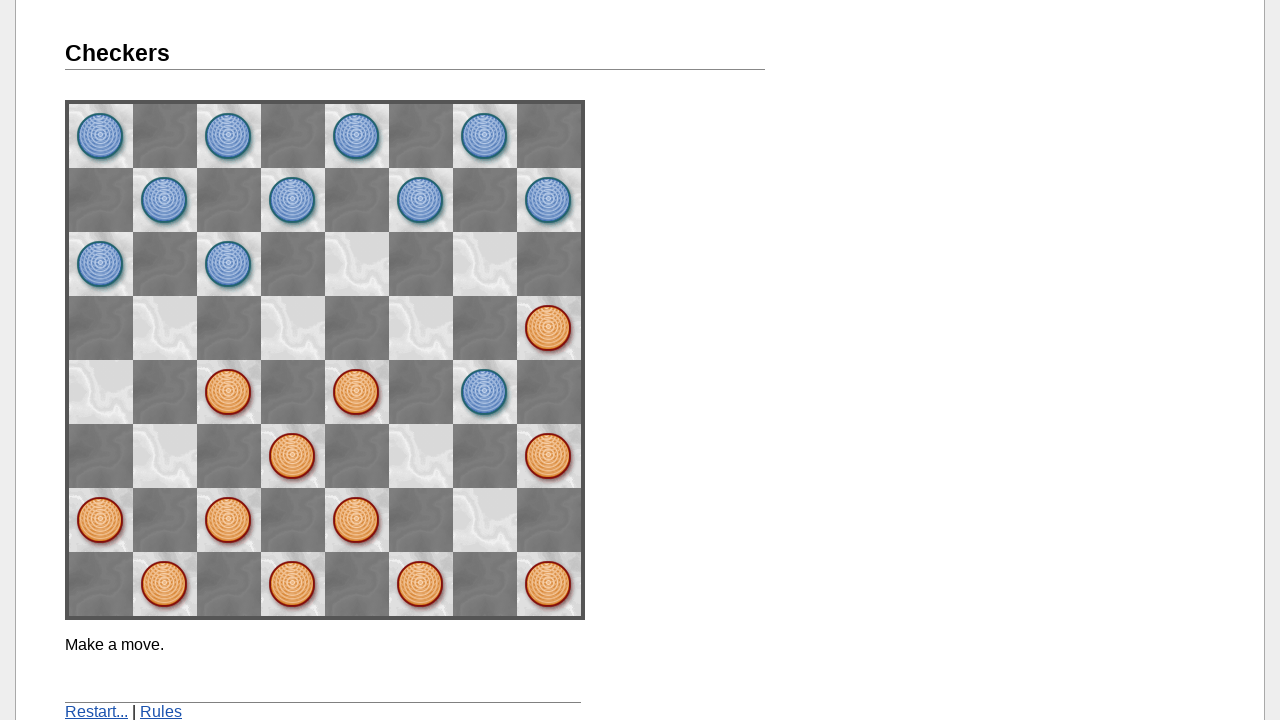

Moved piece to destination (2, 4) at (421, 328) on [name='space24']
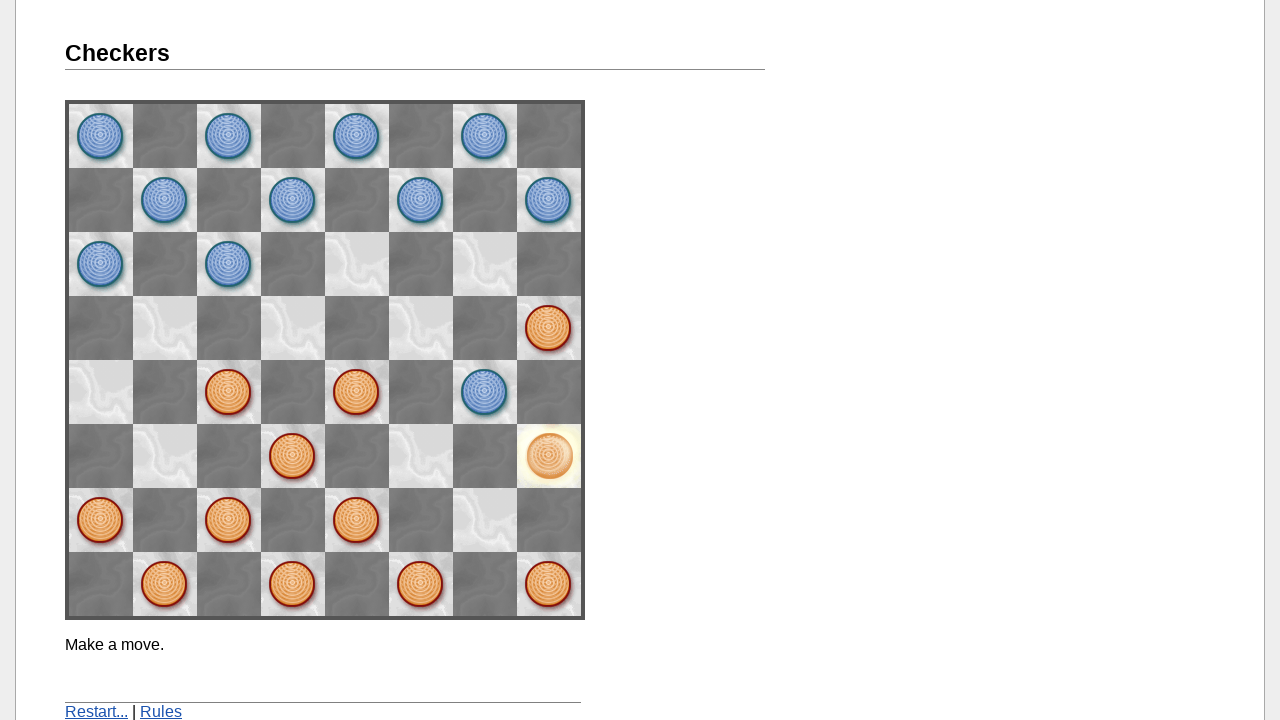

Waited 3 seconds for game processing and AI response
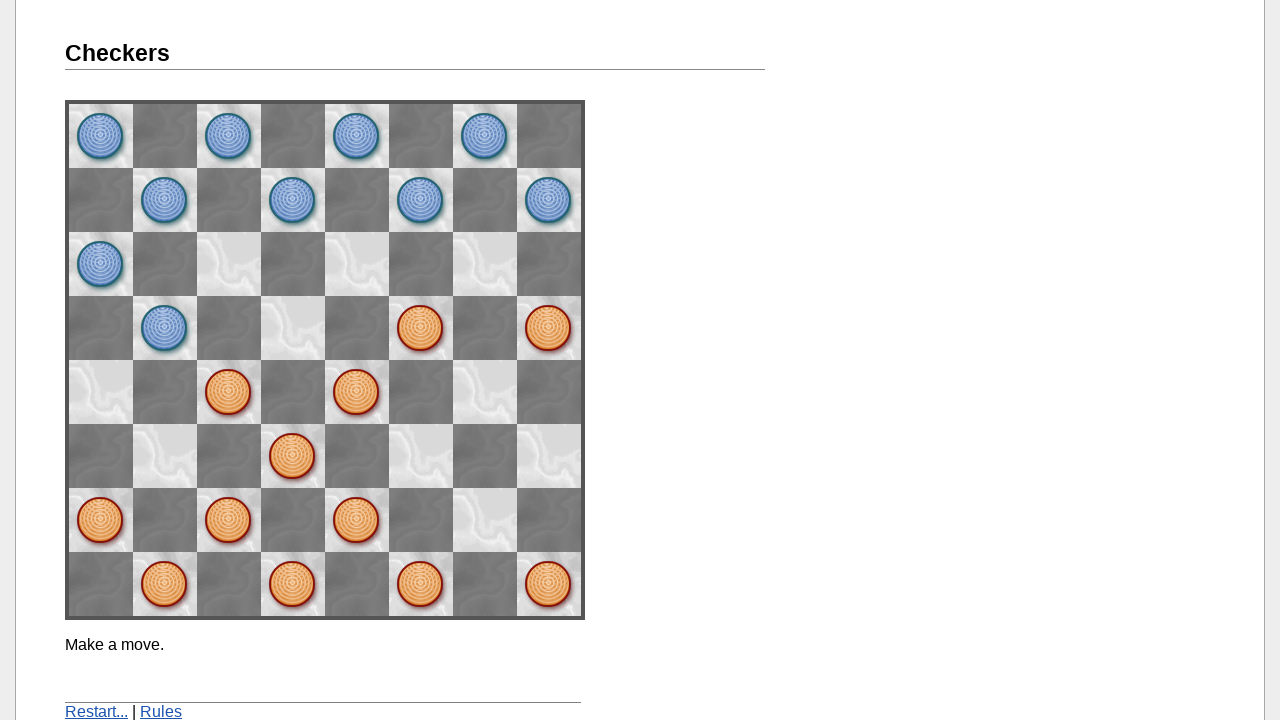

Confirmed 'Make a move' message appeared
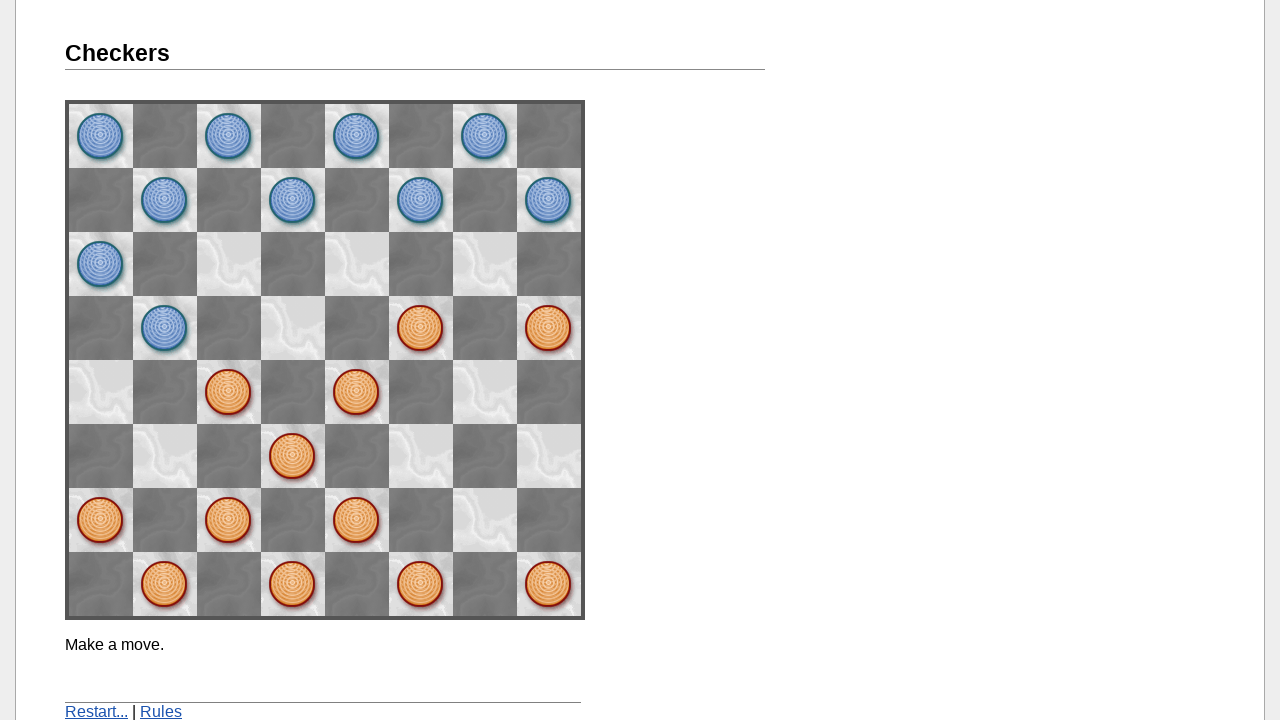

Clicked restart link to restart the game at (96, 712) on a:has-text('Restart')
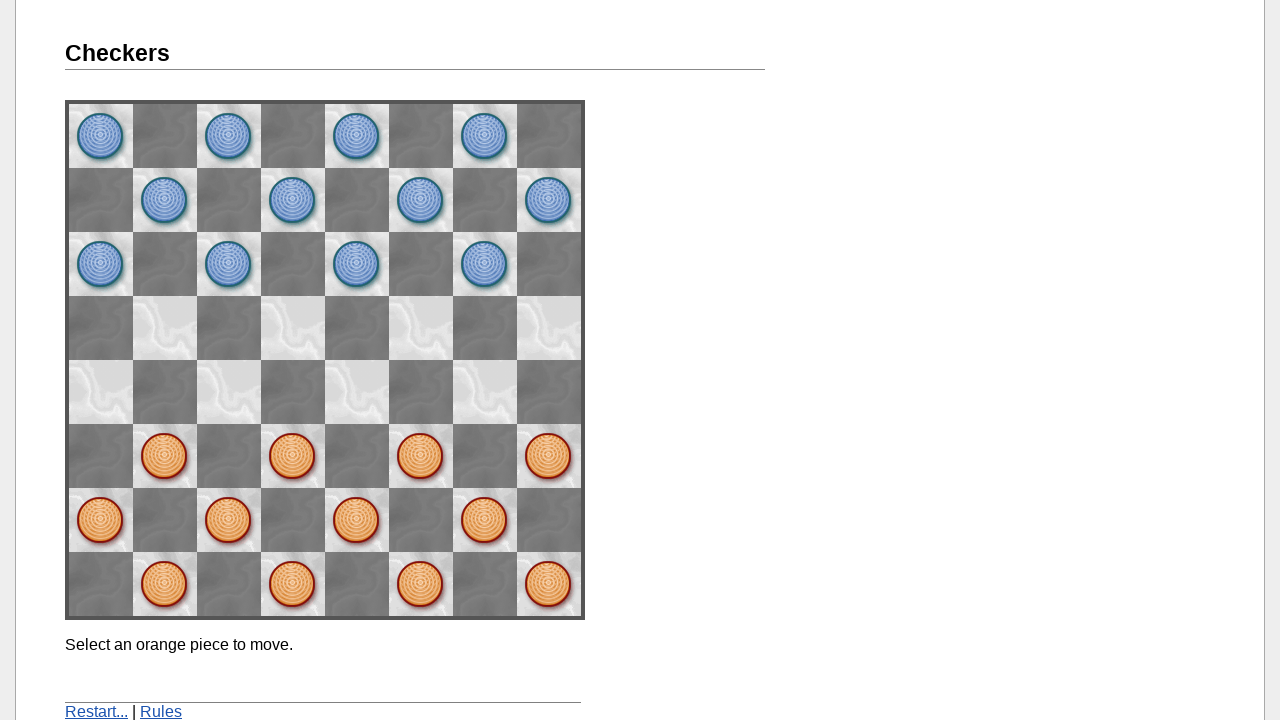

Confirmed game restart was successful with initial message
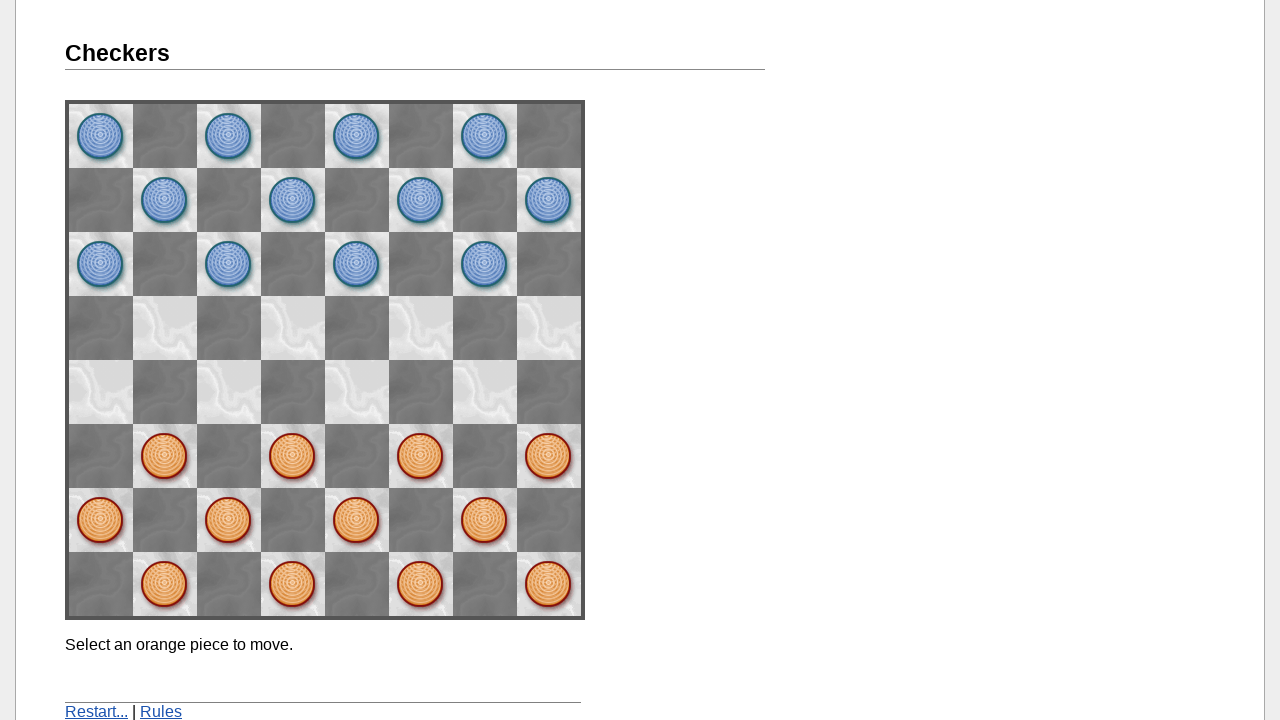

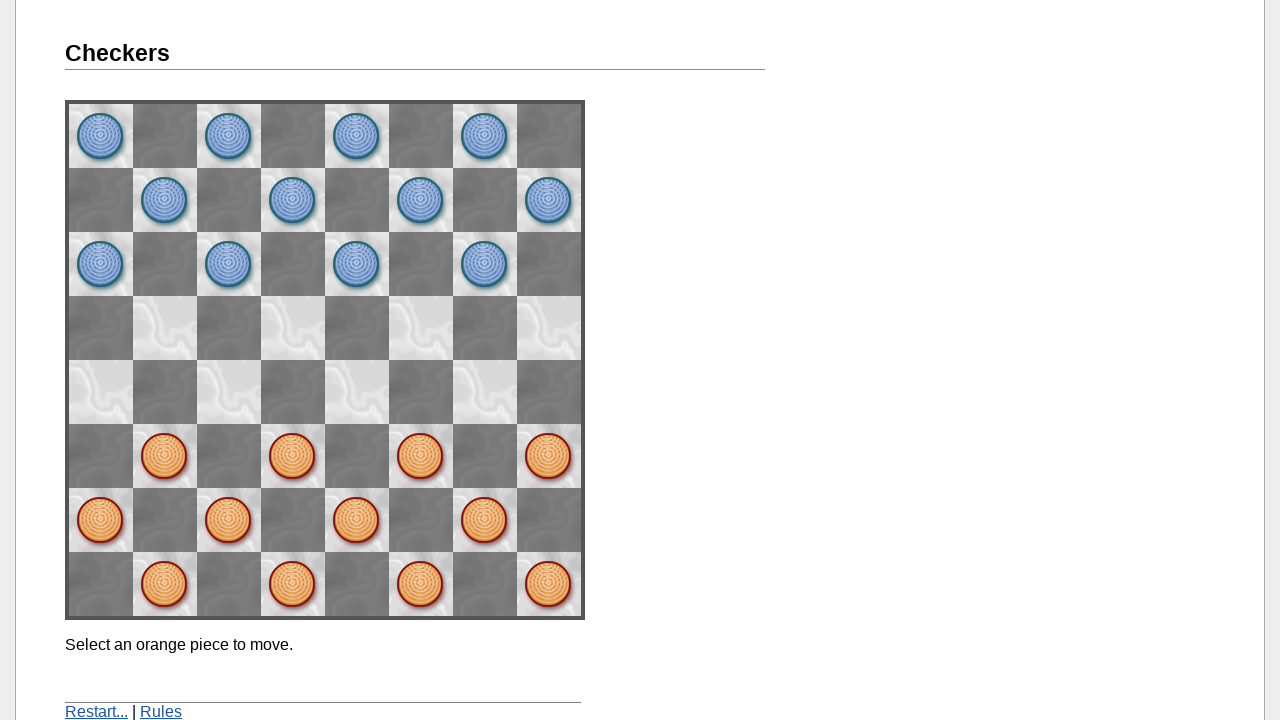